Tests file upload and download functionality on DemoQA website by uploading a file and then downloading it

Starting URL: https://demoqa.com/upload-download

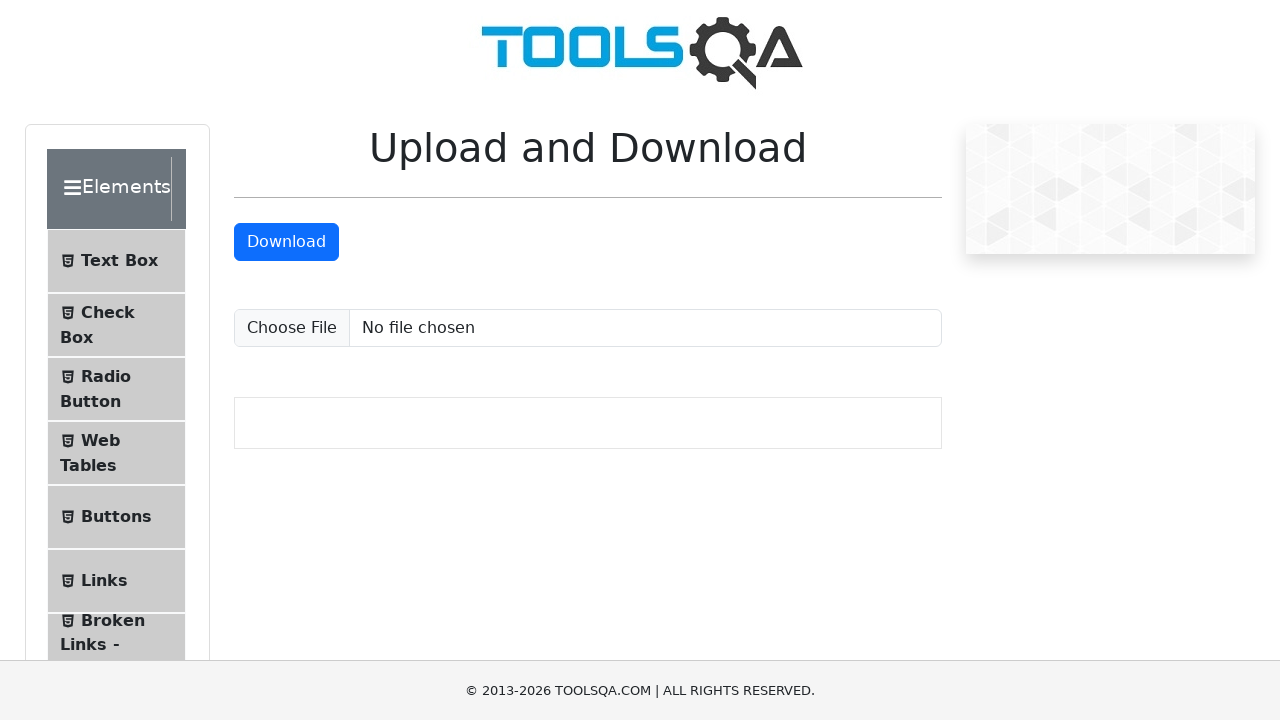

Created temporary test file for upload
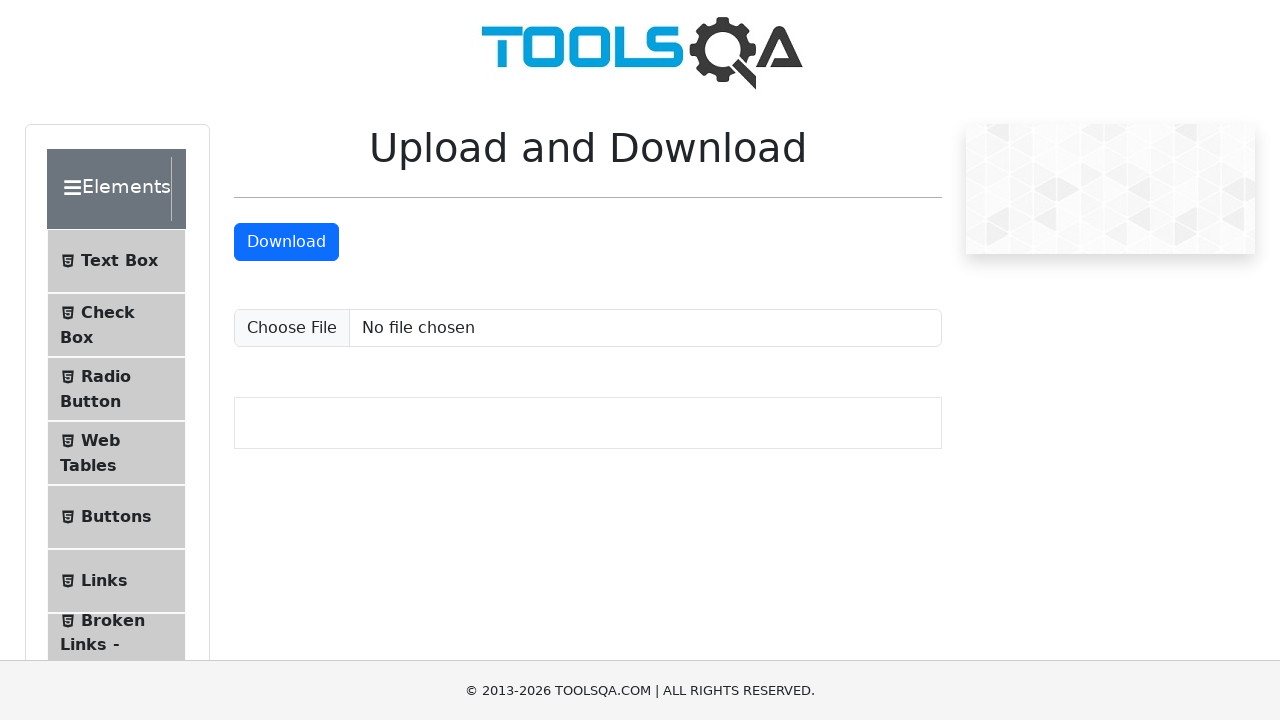

Set input file to temporary test file
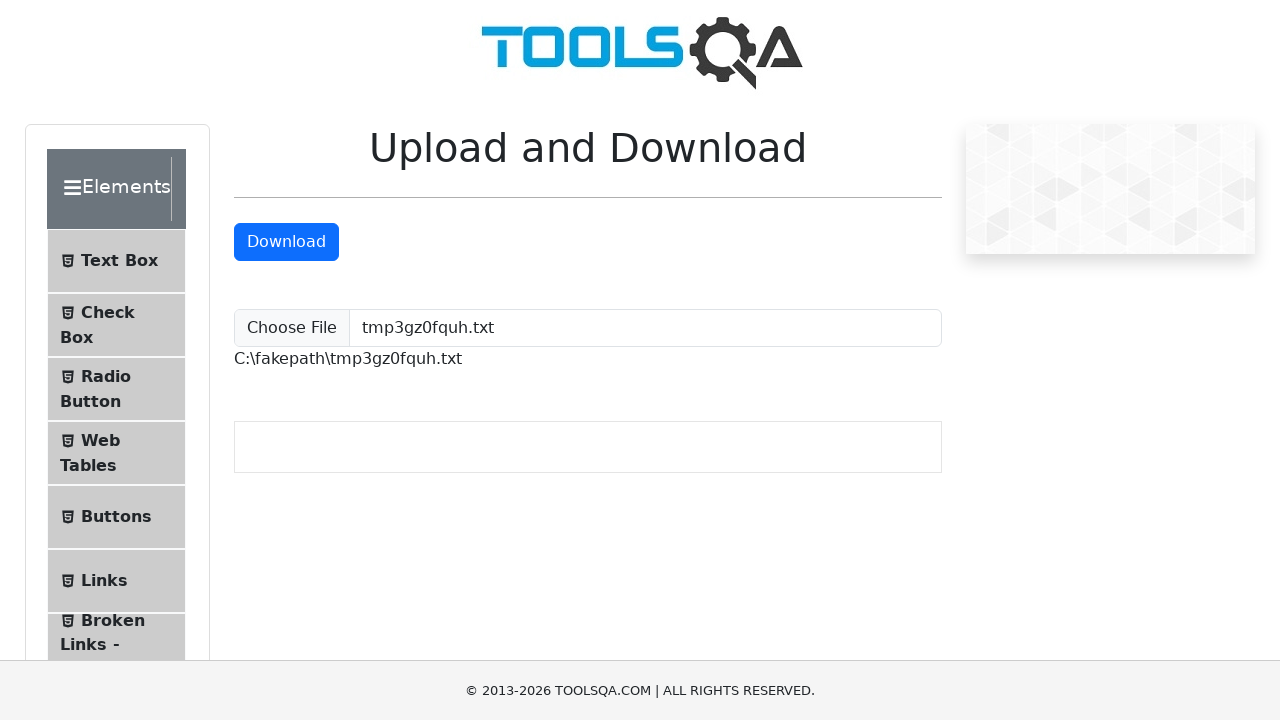

Waited for uploaded file path to appear
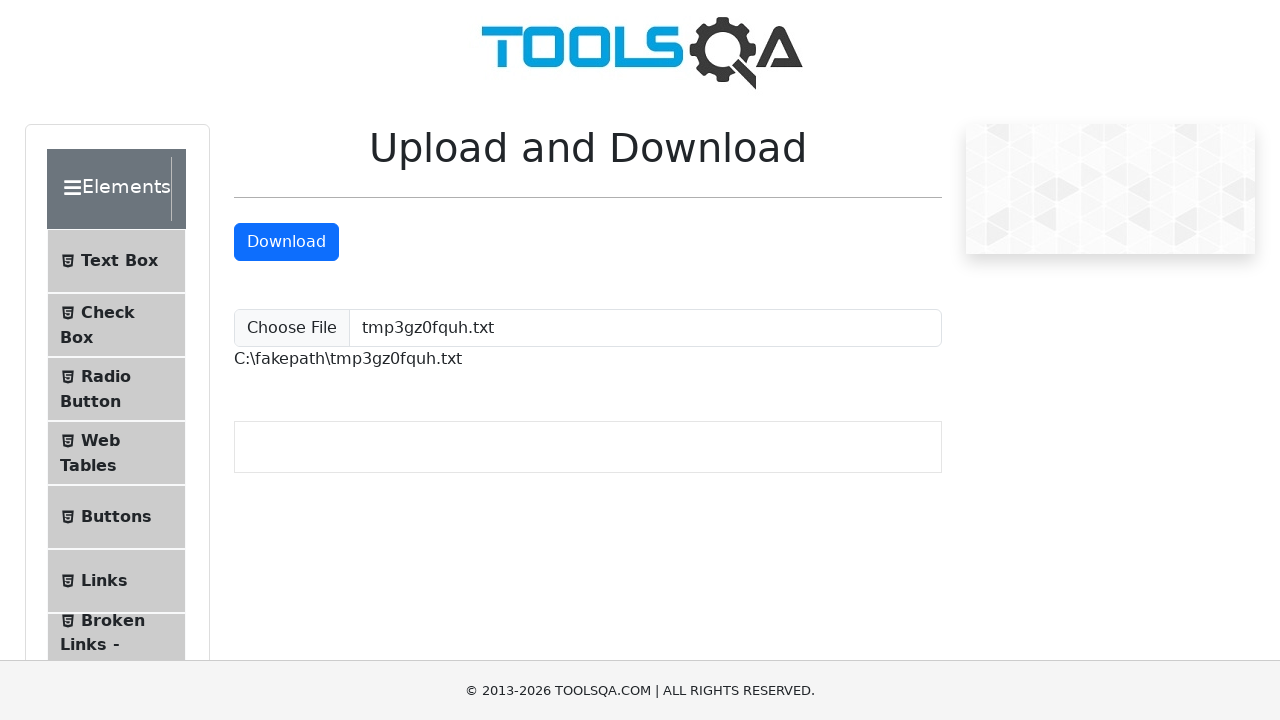

Clicked download button and initiated file download at (286, 242) on #downloadButton
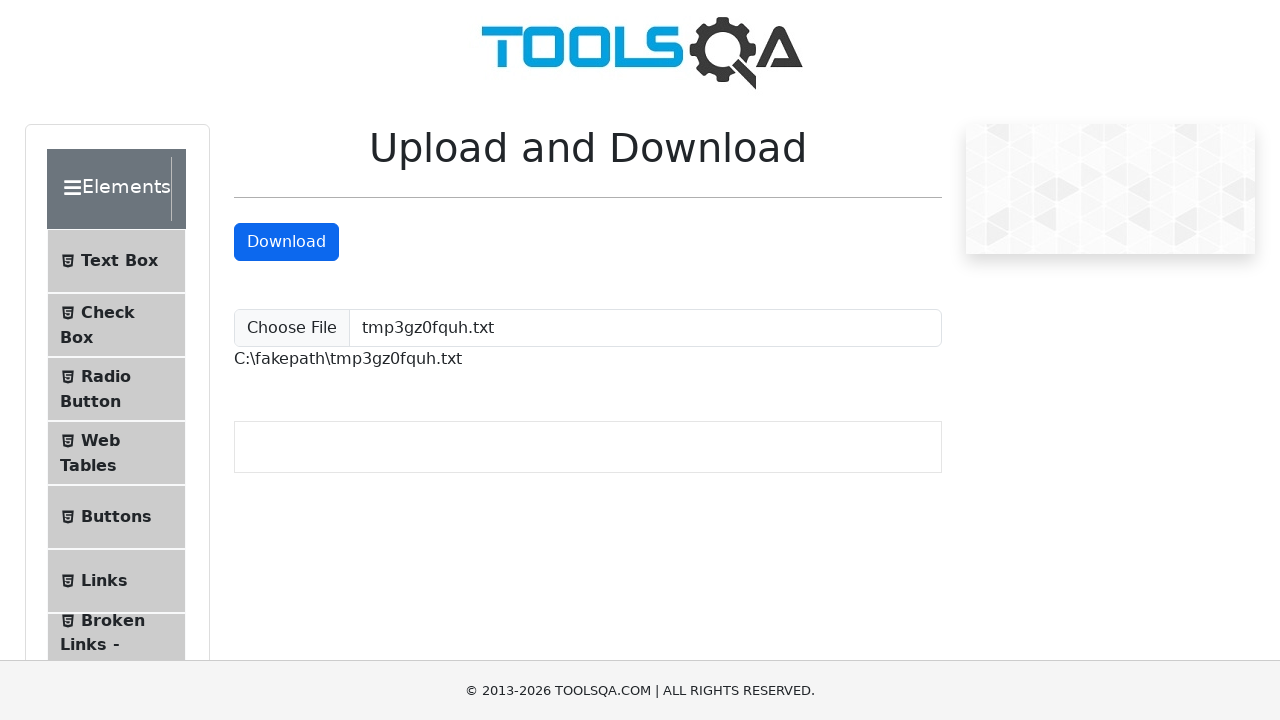

File download completed successfully
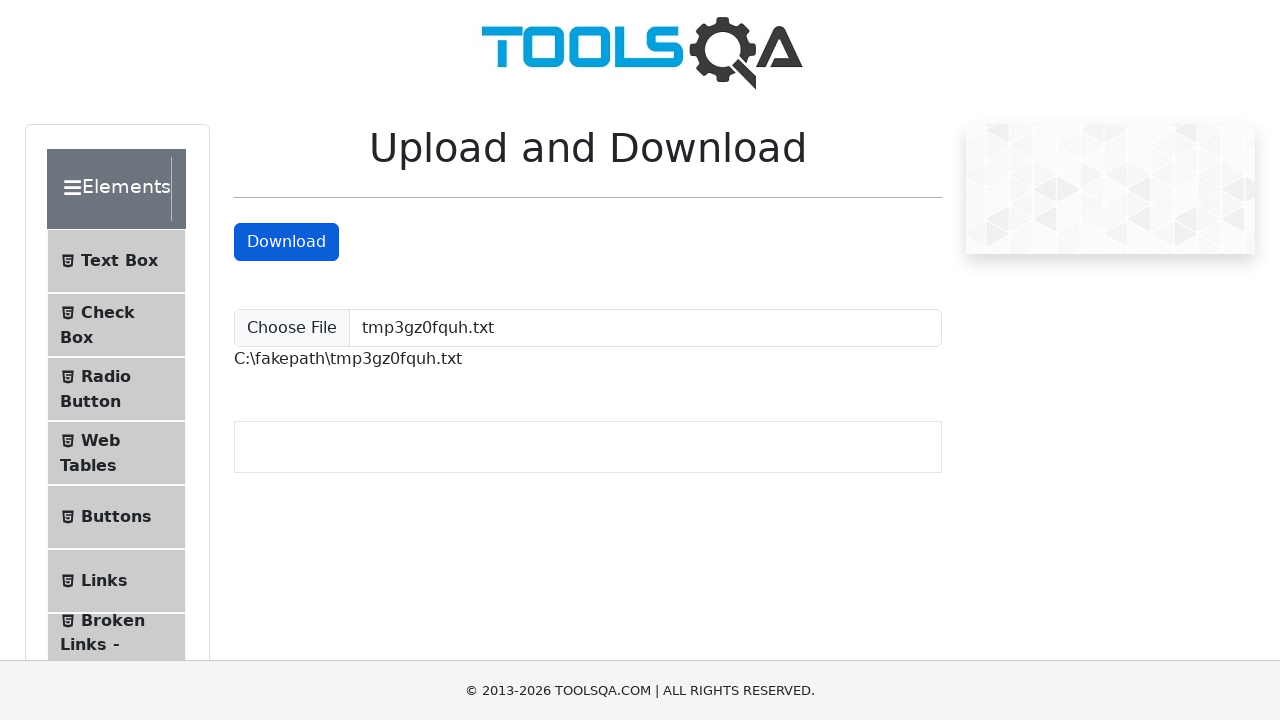

Retrieved downloaded file path
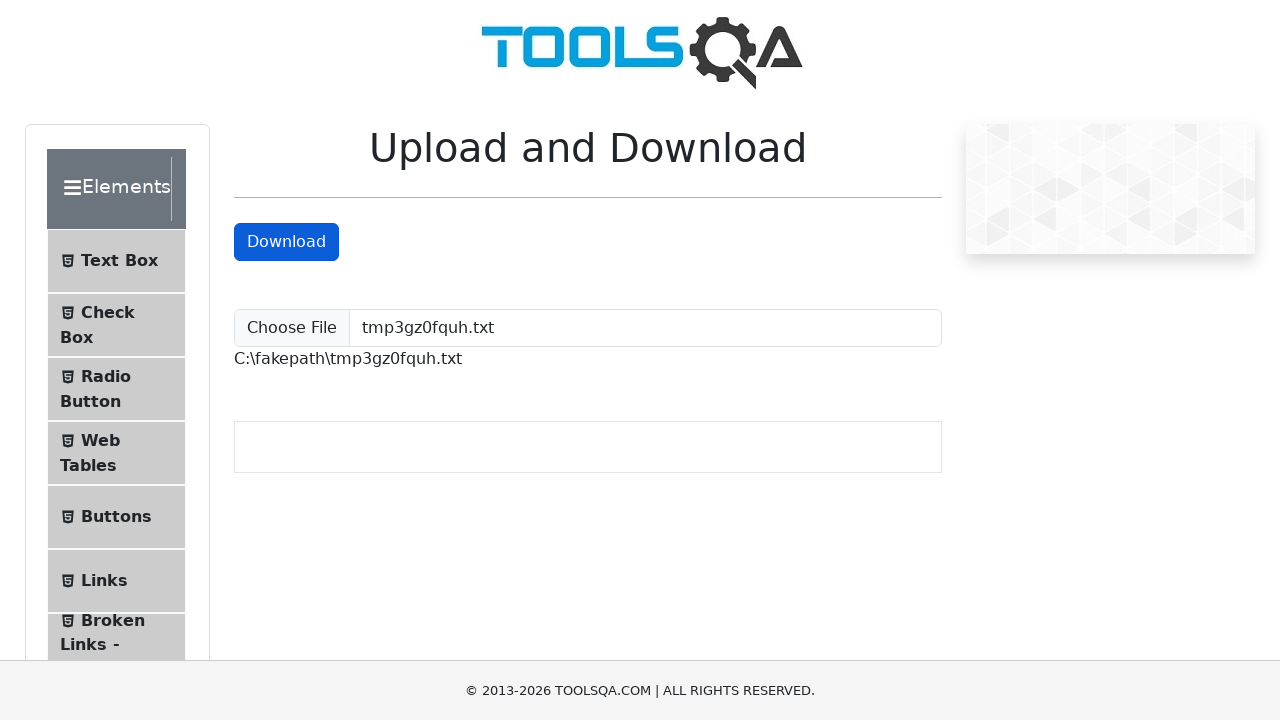

Cleaned up temporary test file
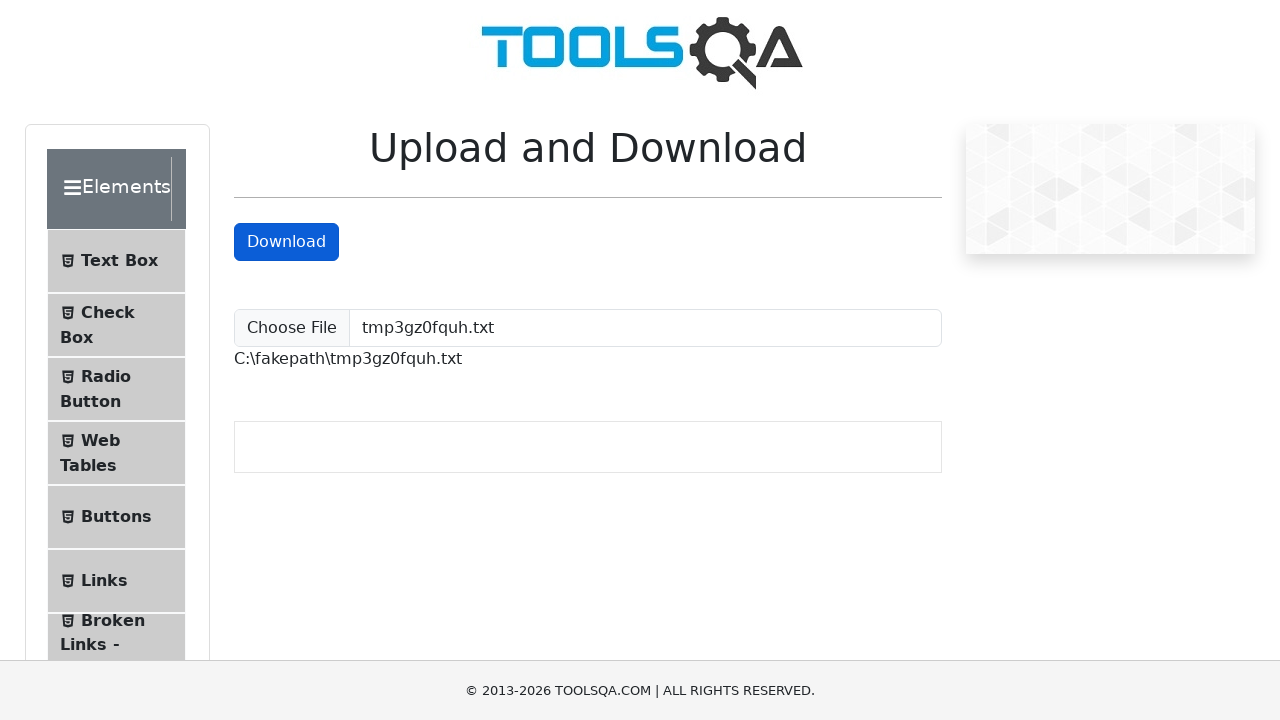

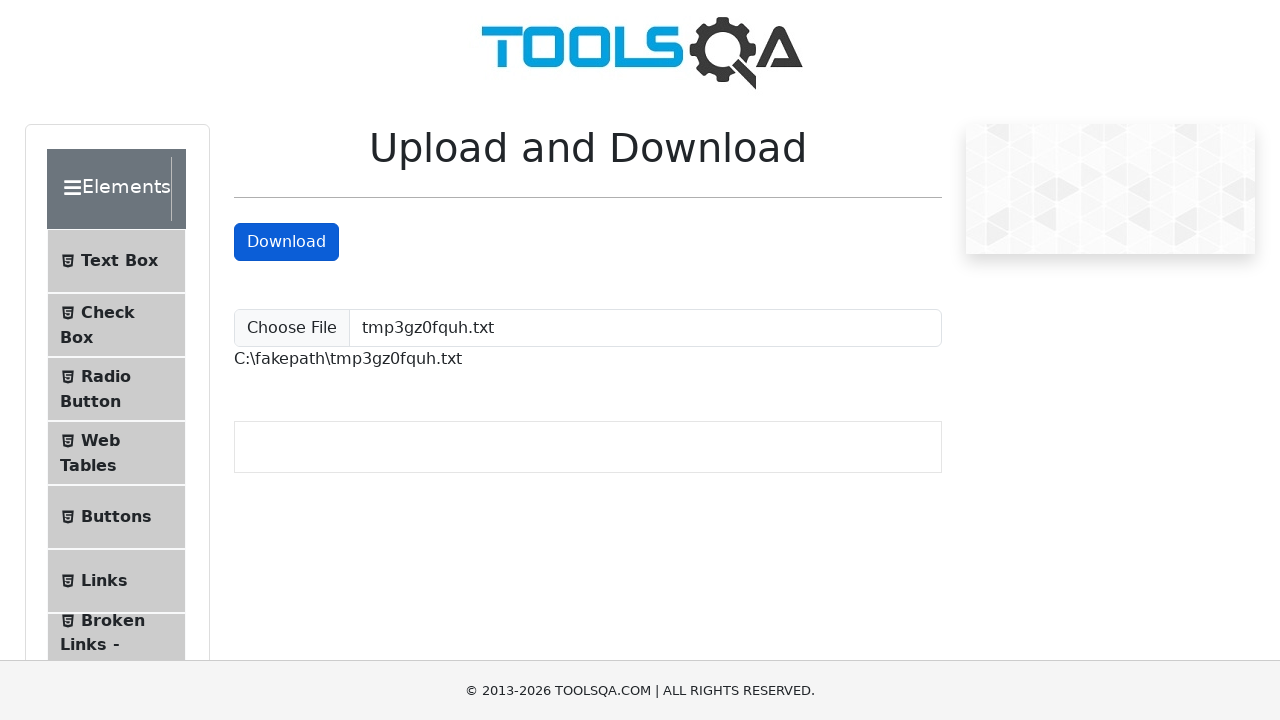